Tests that a todo item is removed when edited to an empty string

Starting URL: https://demo.playwright.dev/todomvc

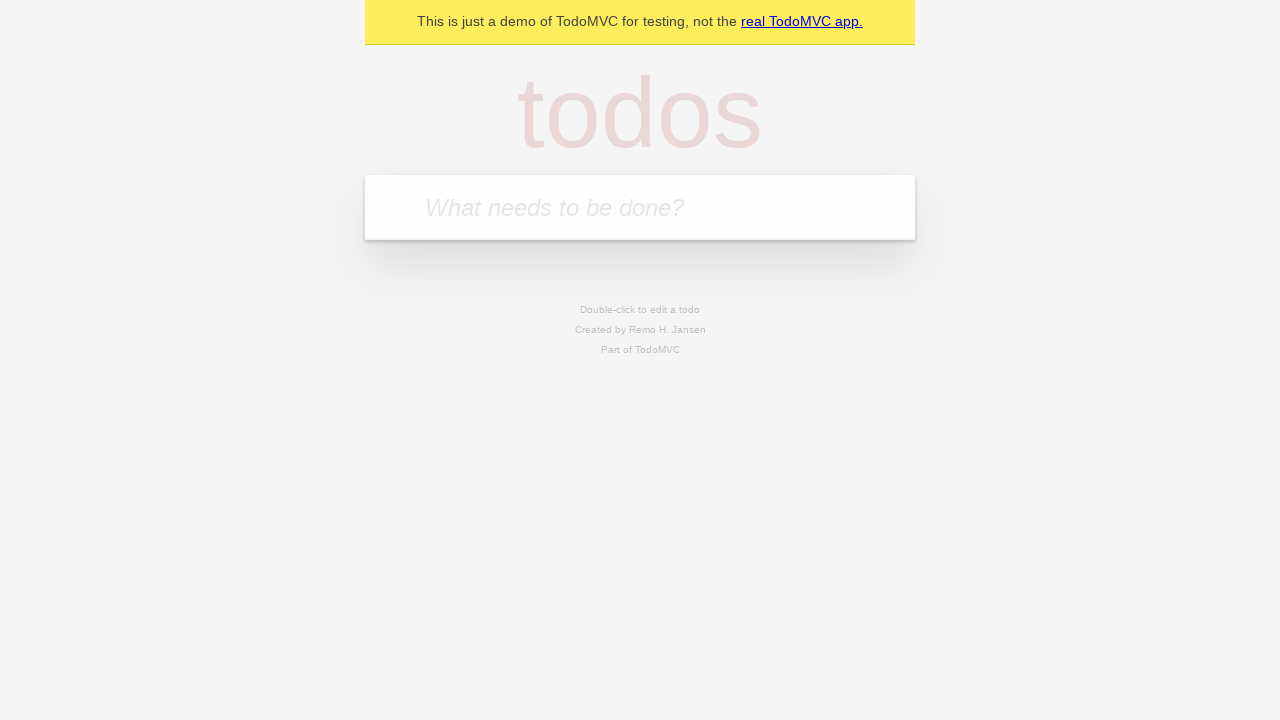

Filled todo input with 'buy some cheese' on internal:attr=[placeholder="What needs to be done?"i]
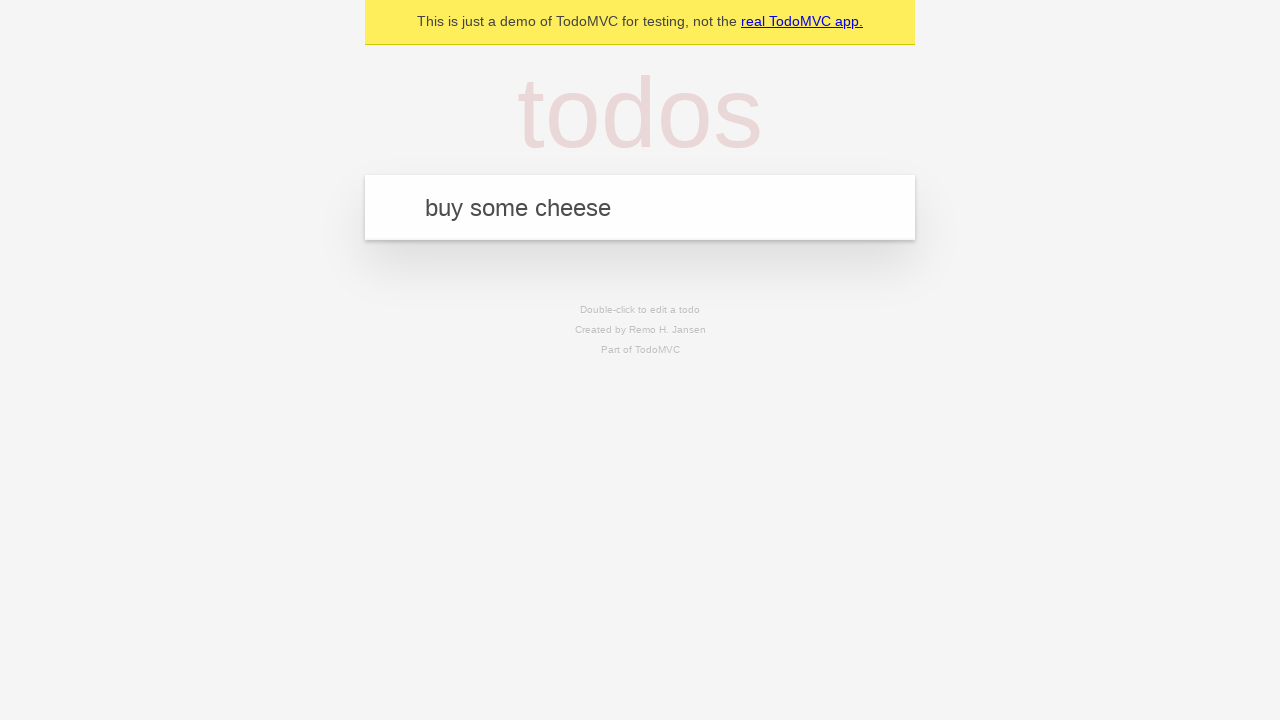

Pressed Enter to create first todo item on internal:attr=[placeholder="What needs to be done?"i]
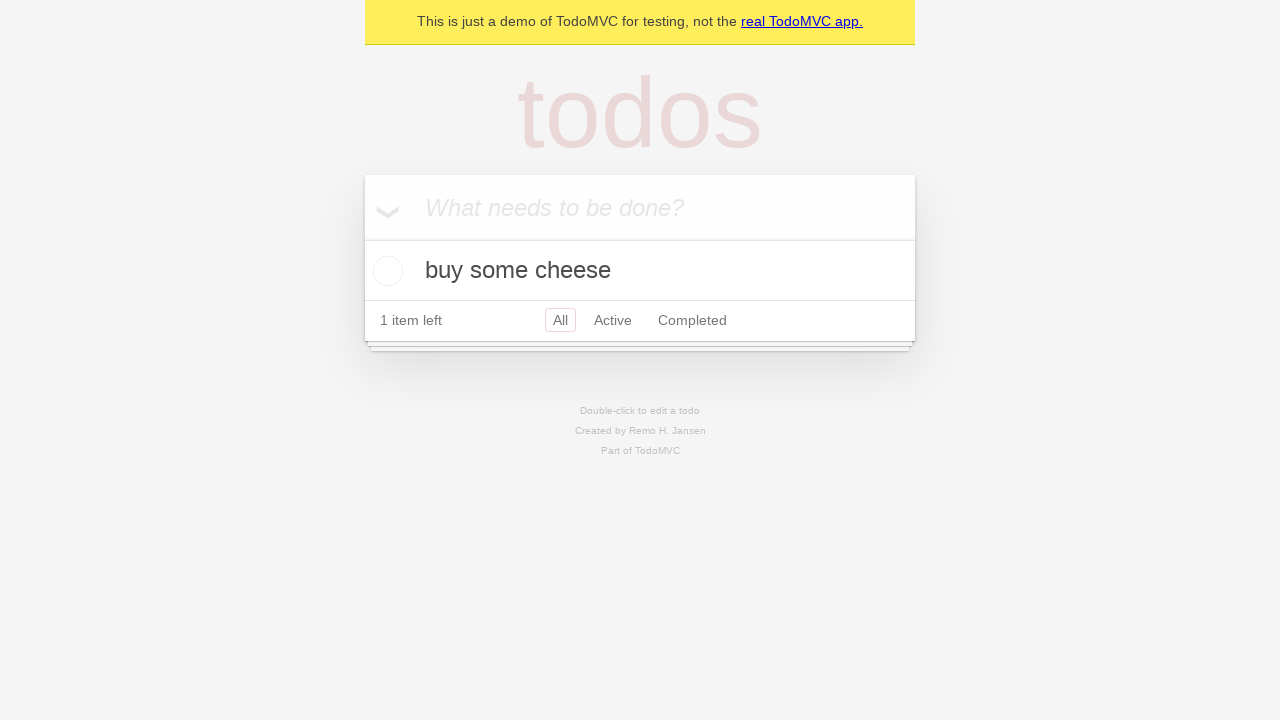

Filled todo input with 'feed the cat' on internal:attr=[placeholder="What needs to be done?"i]
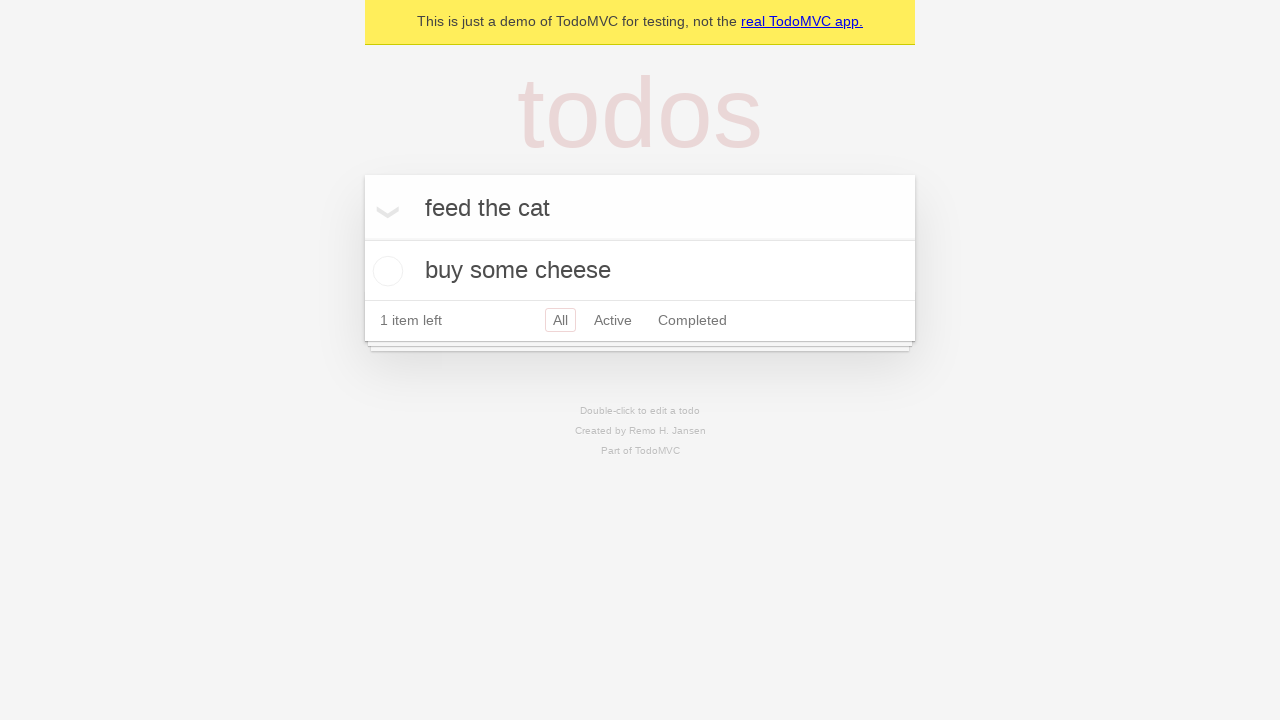

Pressed Enter to create second todo item on internal:attr=[placeholder="What needs to be done?"i]
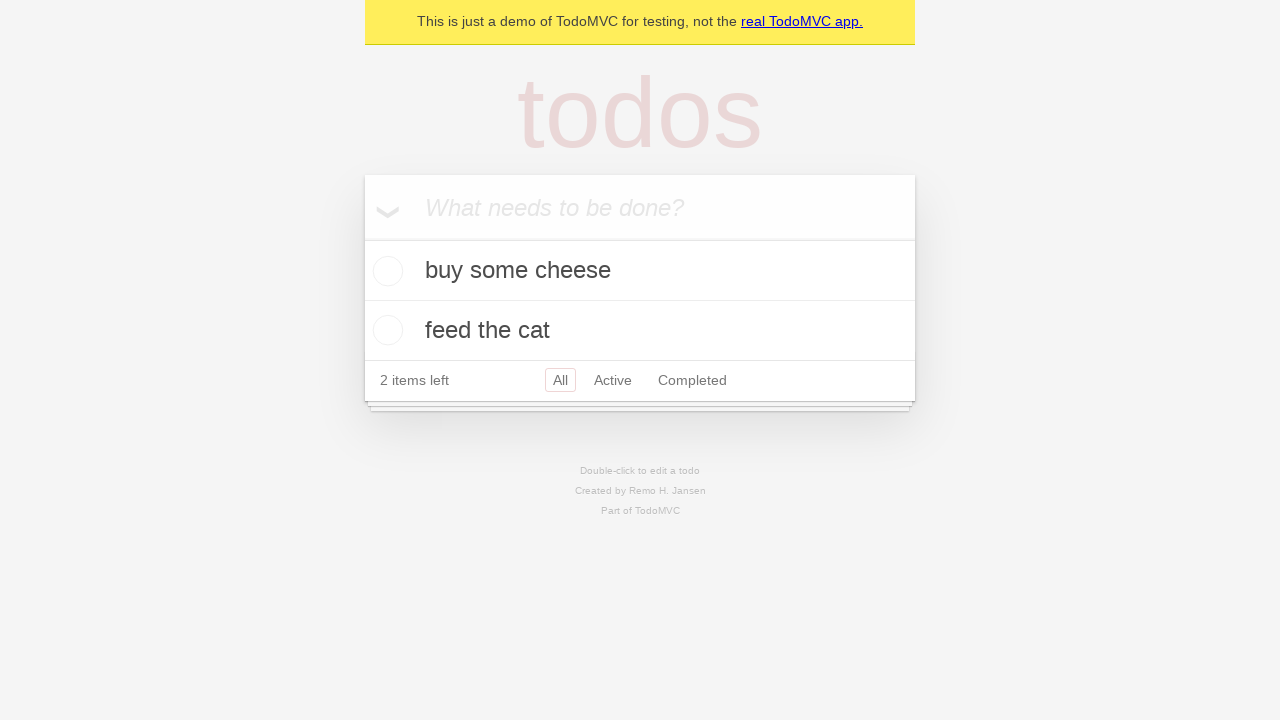

Filled todo input with 'book a doctors appointment' on internal:attr=[placeholder="What needs to be done?"i]
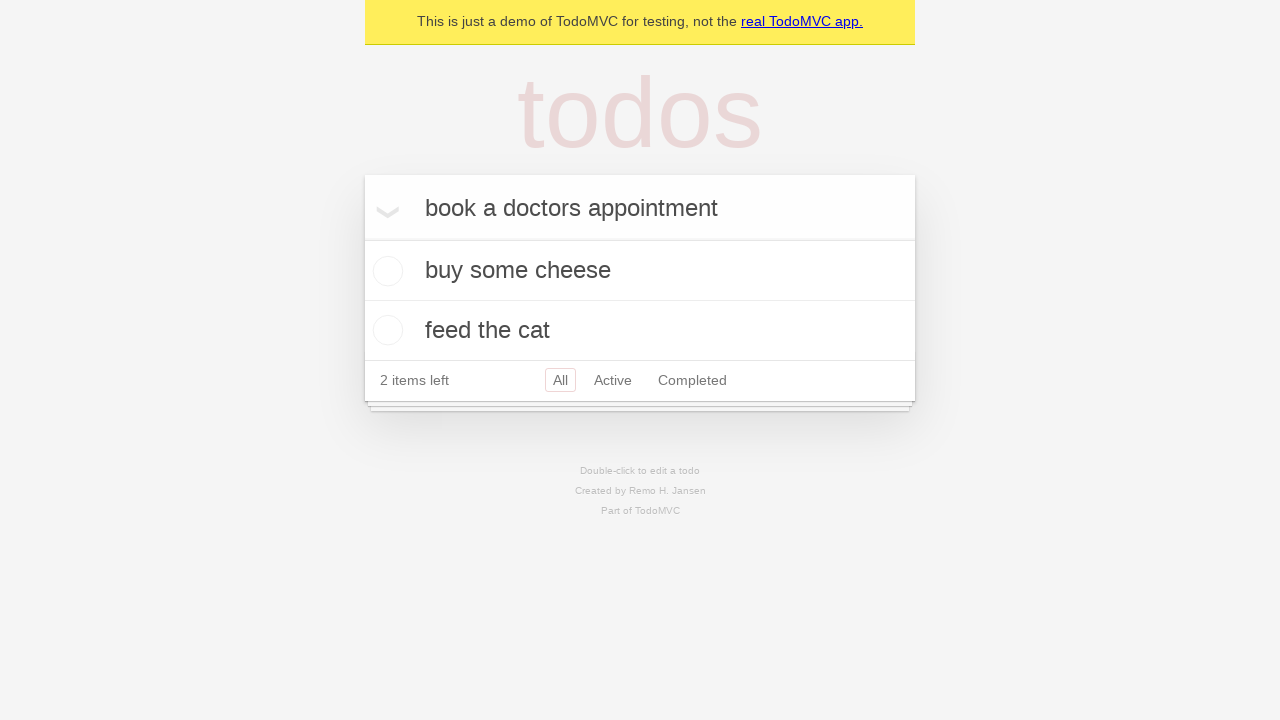

Pressed Enter to create third todo item on internal:attr=[placeholder="What needs to be done?"i]
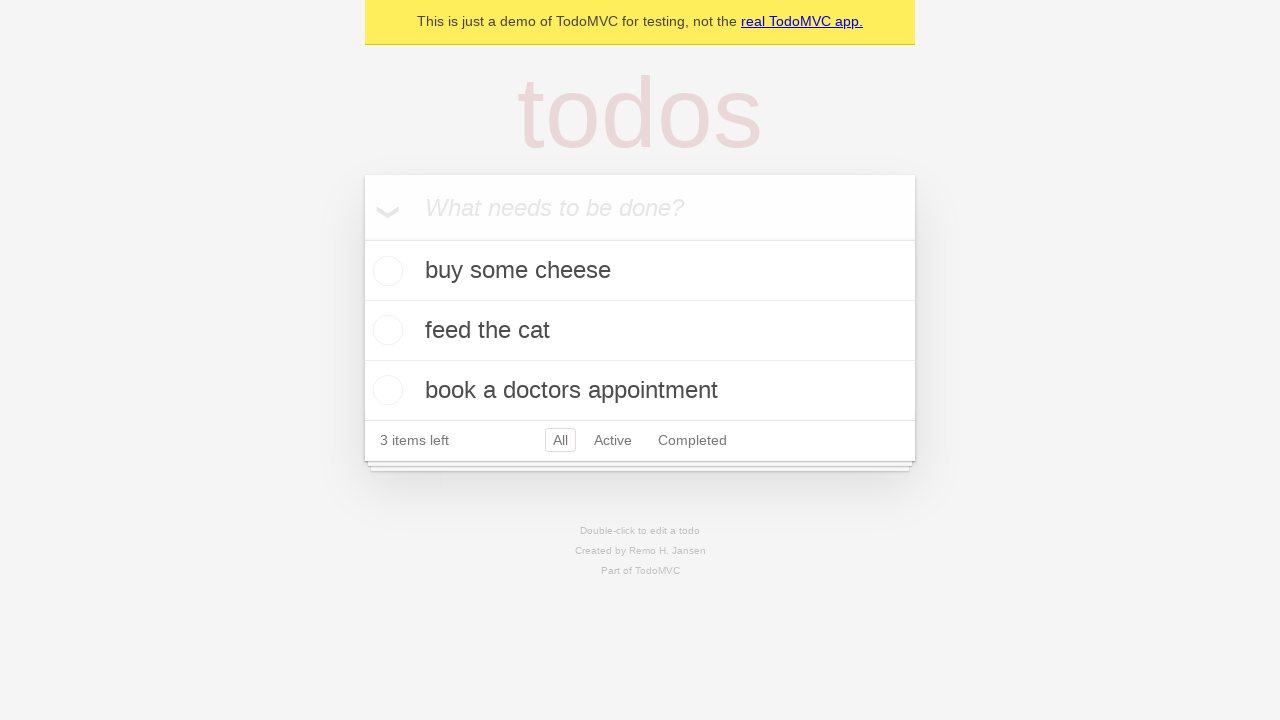

Waited for all three todo items to appear
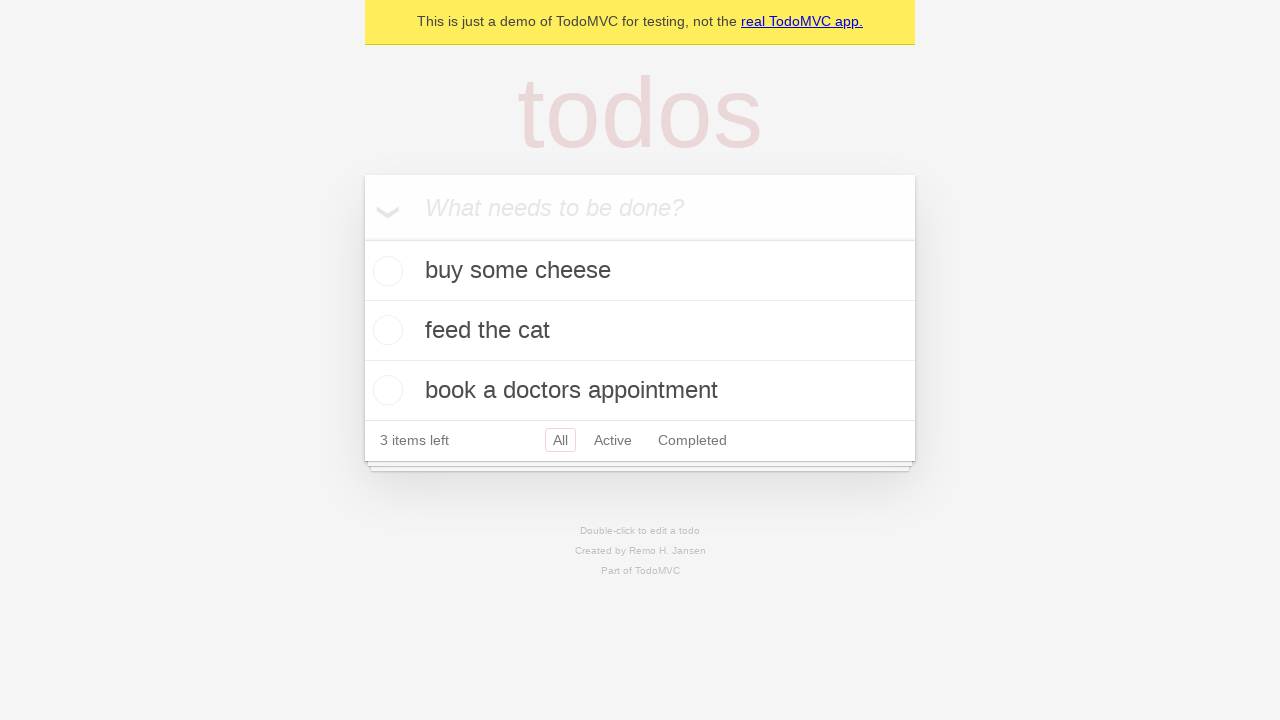

Retrieved all todo items
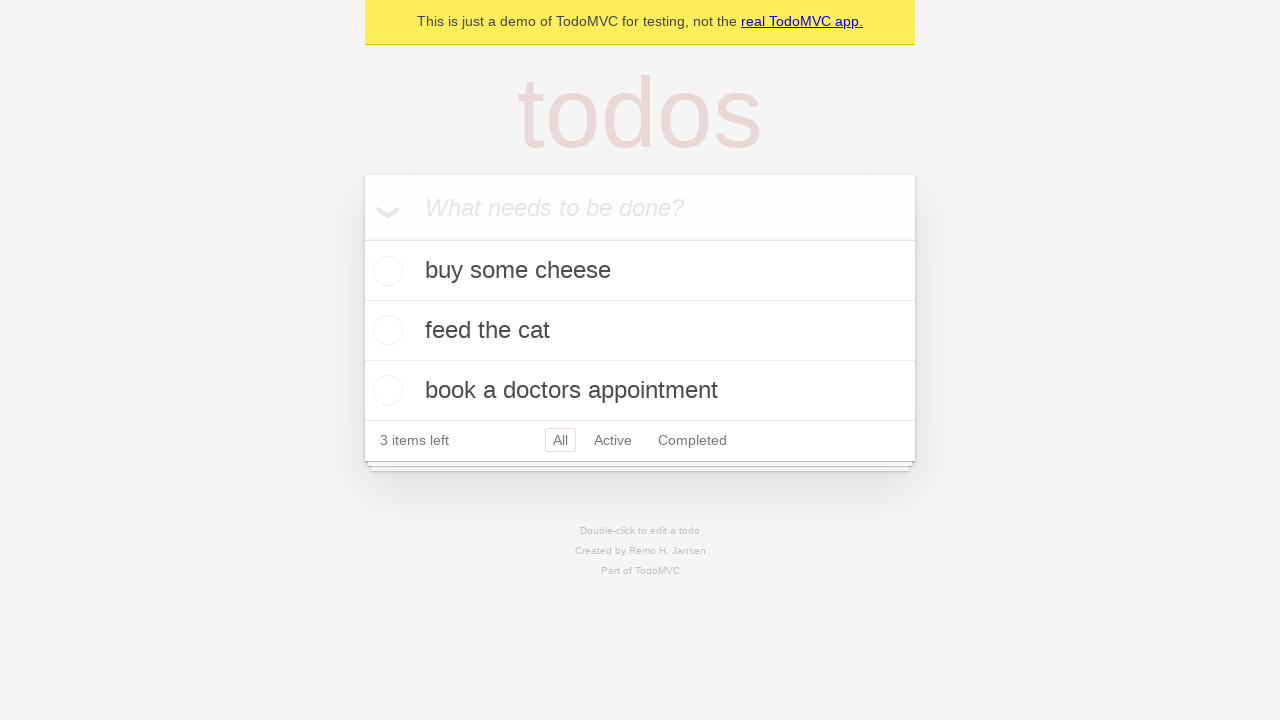

Double-clicked second todo item to enter edit mode at (640, 331) on internal:testid=[data-testid="todo-item"s] >> nth=1
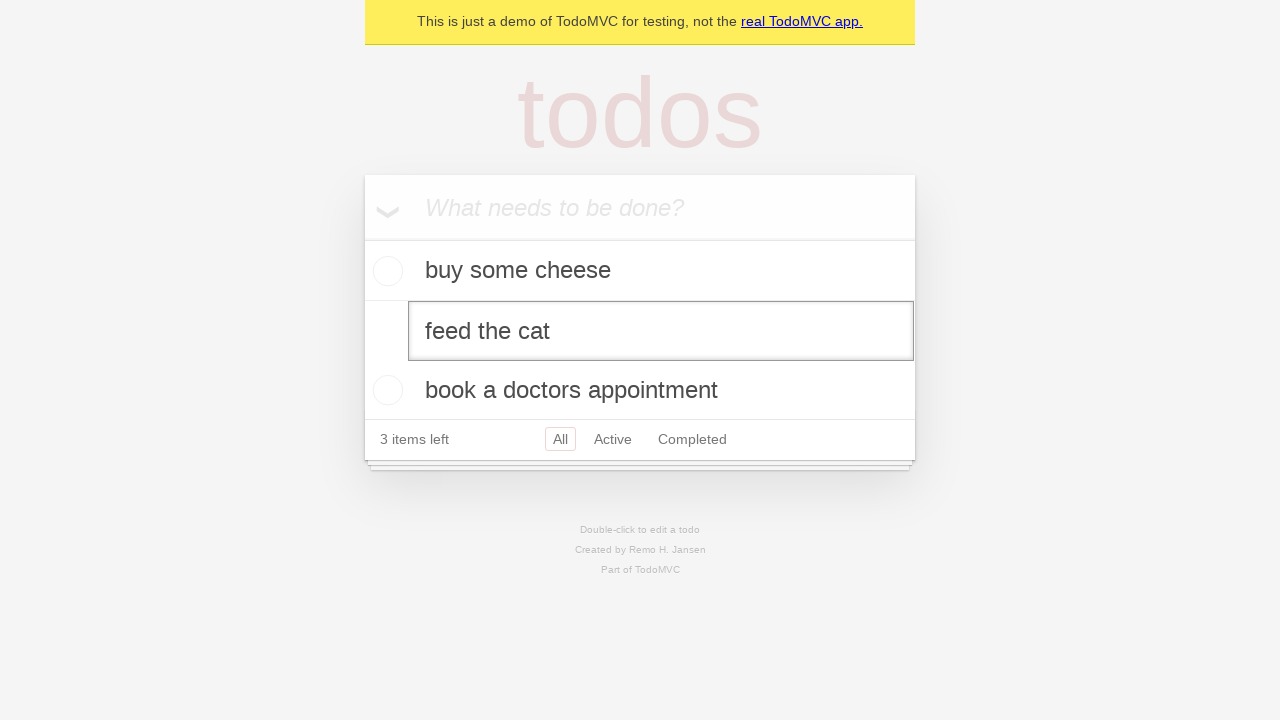

Cleared the text in the edit field on internal:testid=[data-testid="todo-item"s] >> nth=1 >> internal:role=textbox[nam
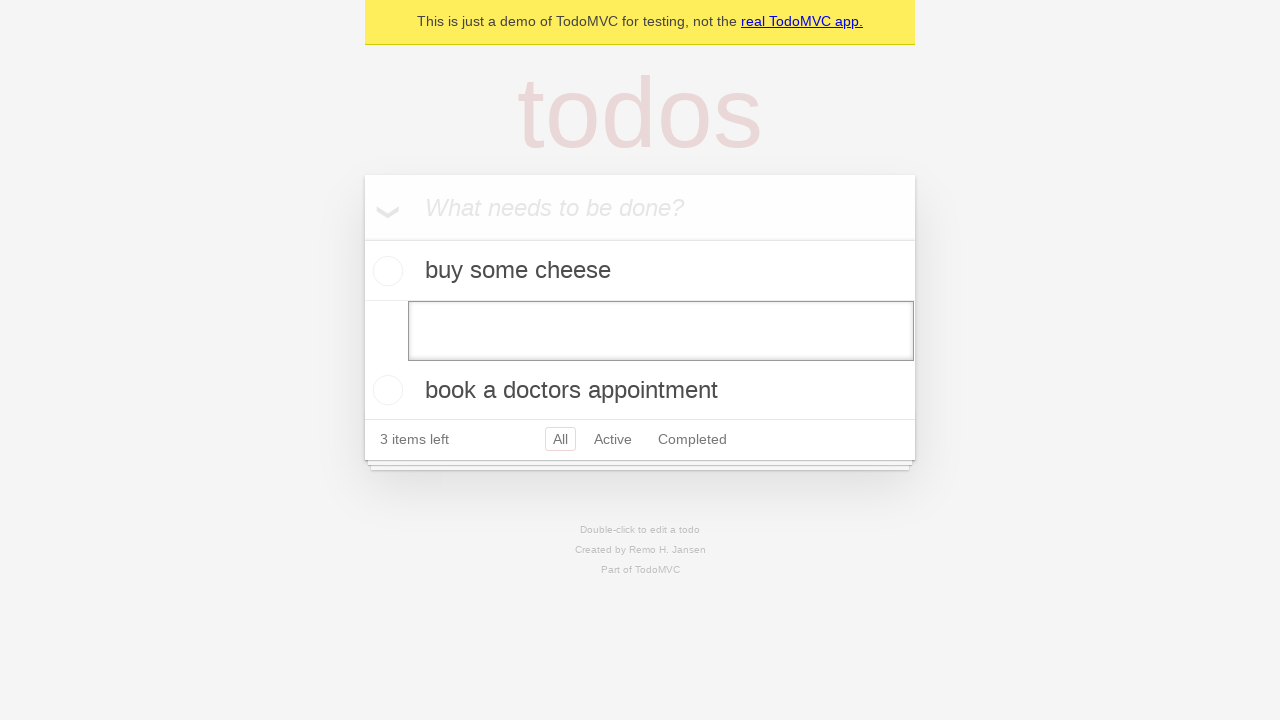

Pressed Enter to confirm empty text, removing the todo item on internal:testid=[data-testid="todo-item"s] >> nth=1 >> internal:role=textbox[nam
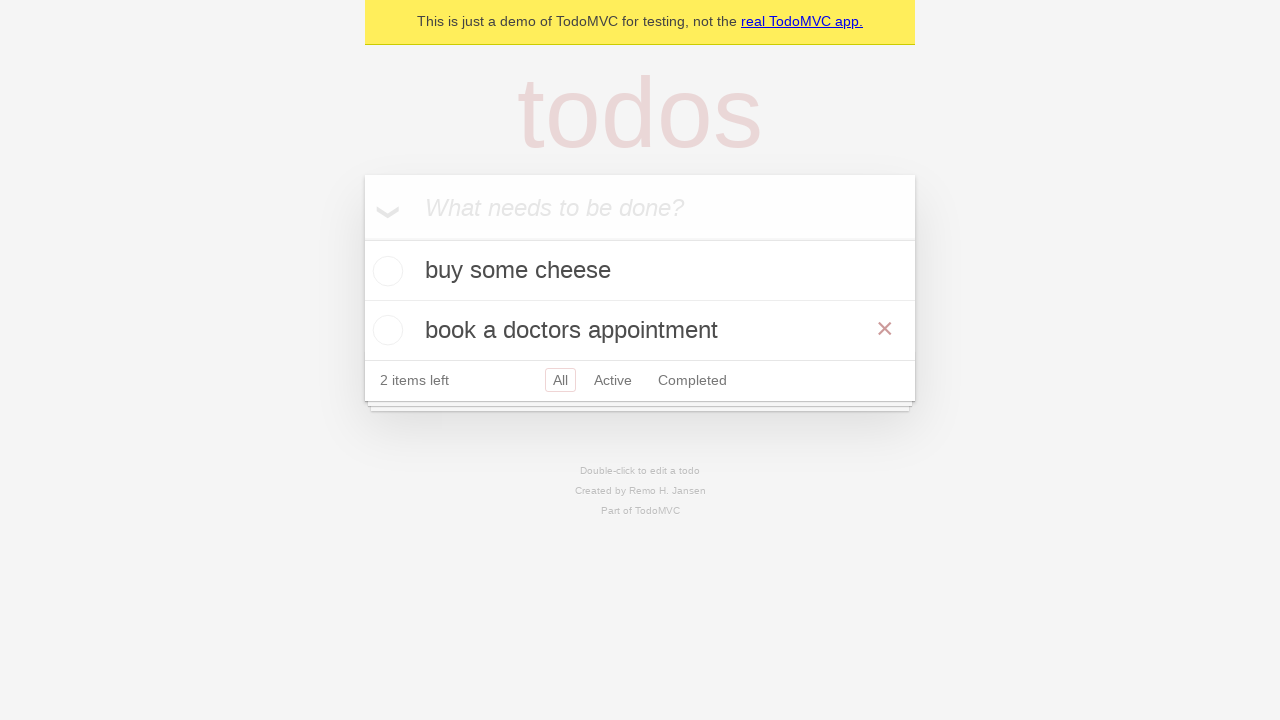

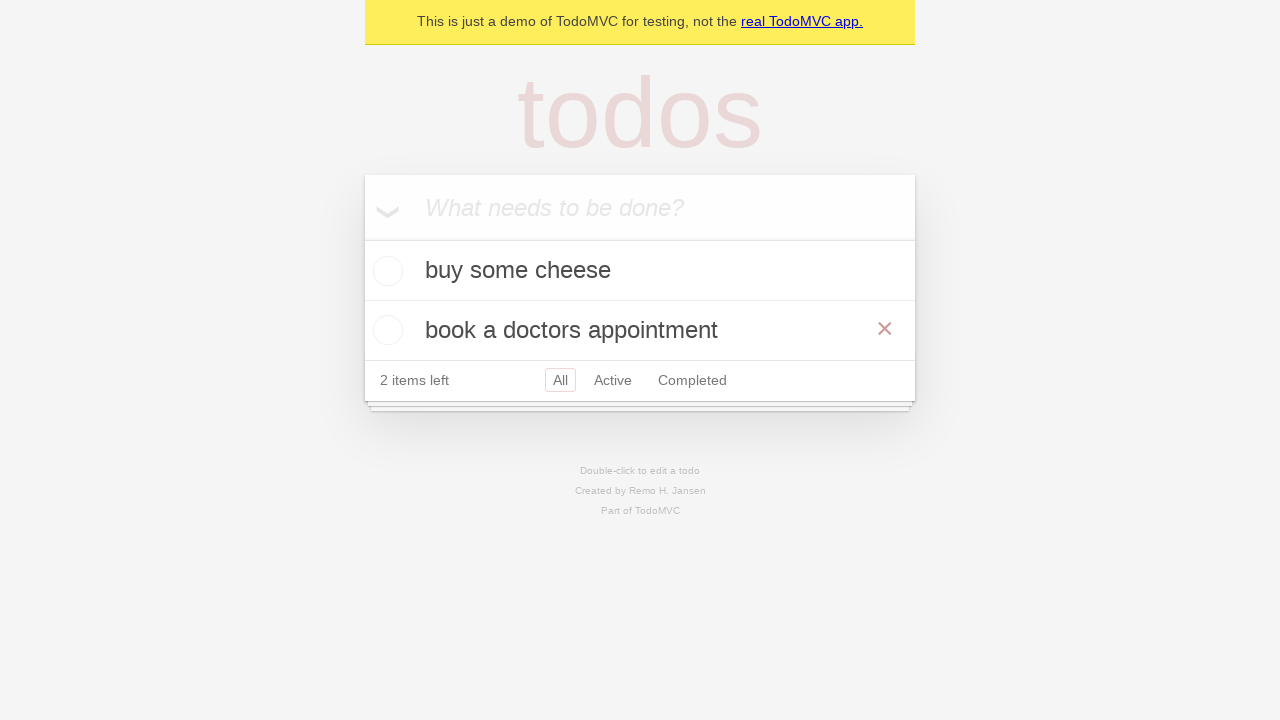